Tests that "Clear completed" button is hidden when no items are completed

Starting URL: https://demo.playwright.dev/todomvc

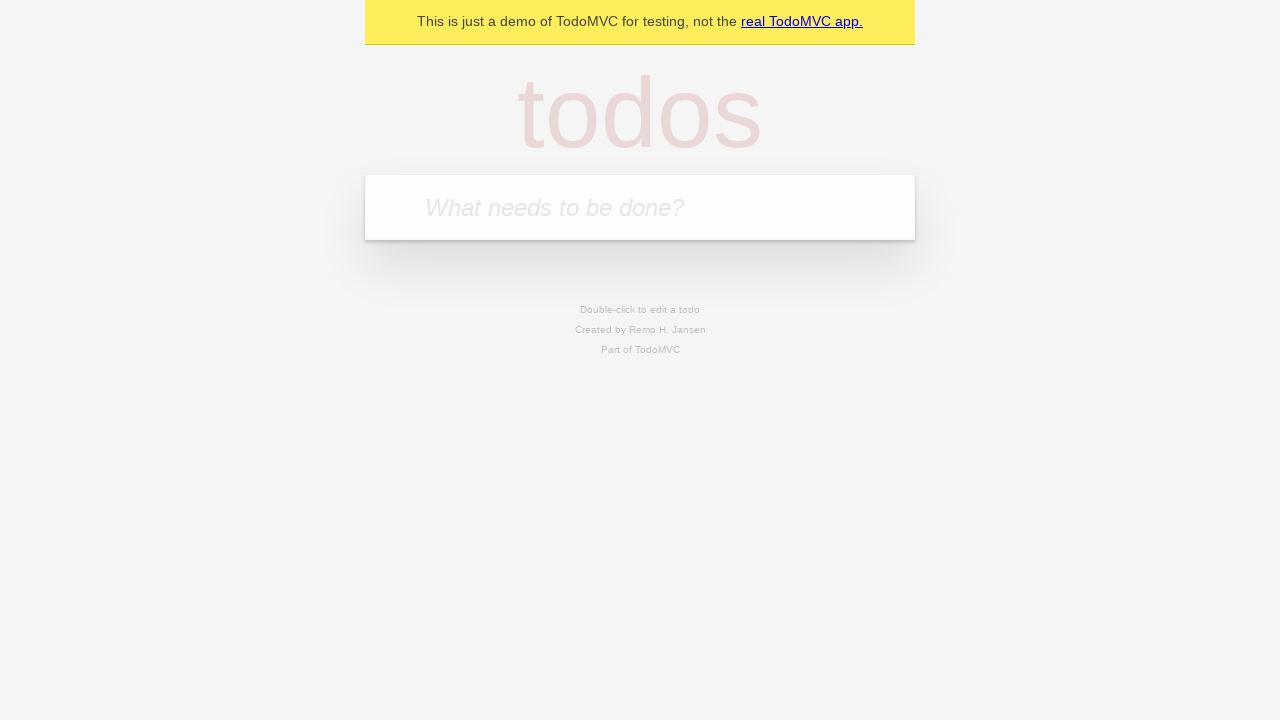

Filled todo input with 'buy some cheese' on internal:attr=[placeholder="What needs to be done?"i]
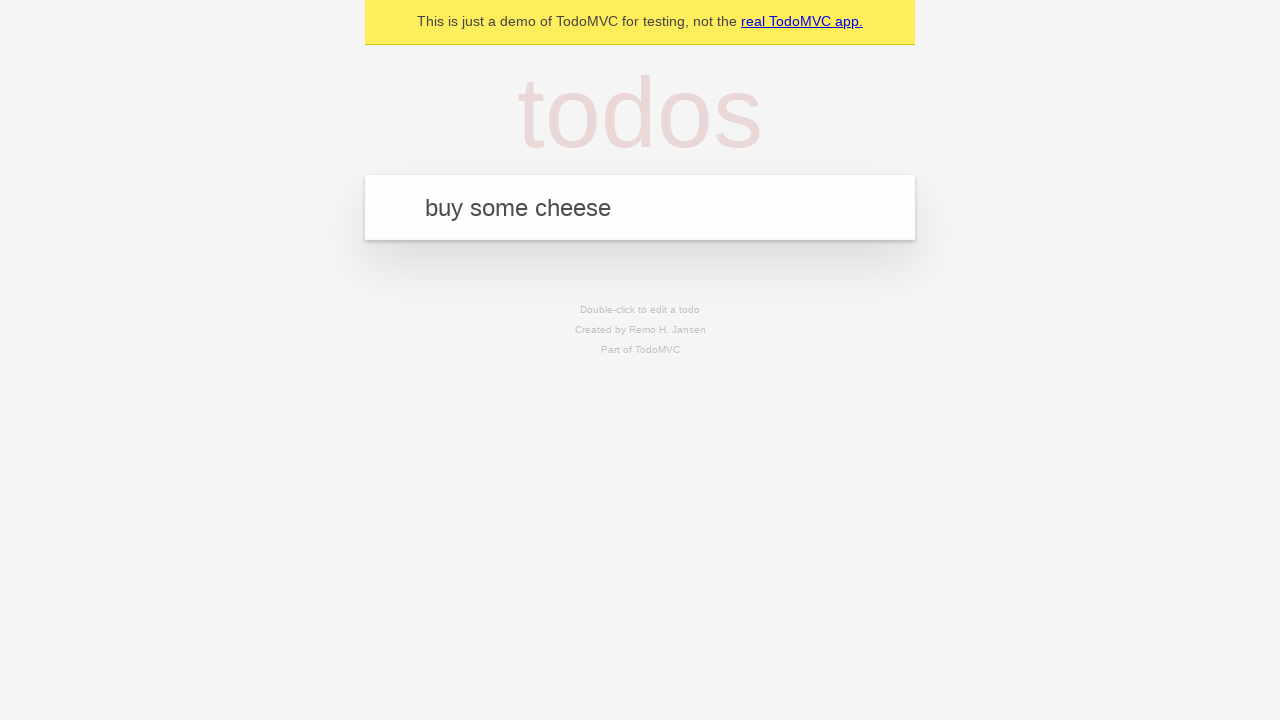

Pressed Enter to add first todo on internal:attr=[placeholder="What needs to be done?"i]
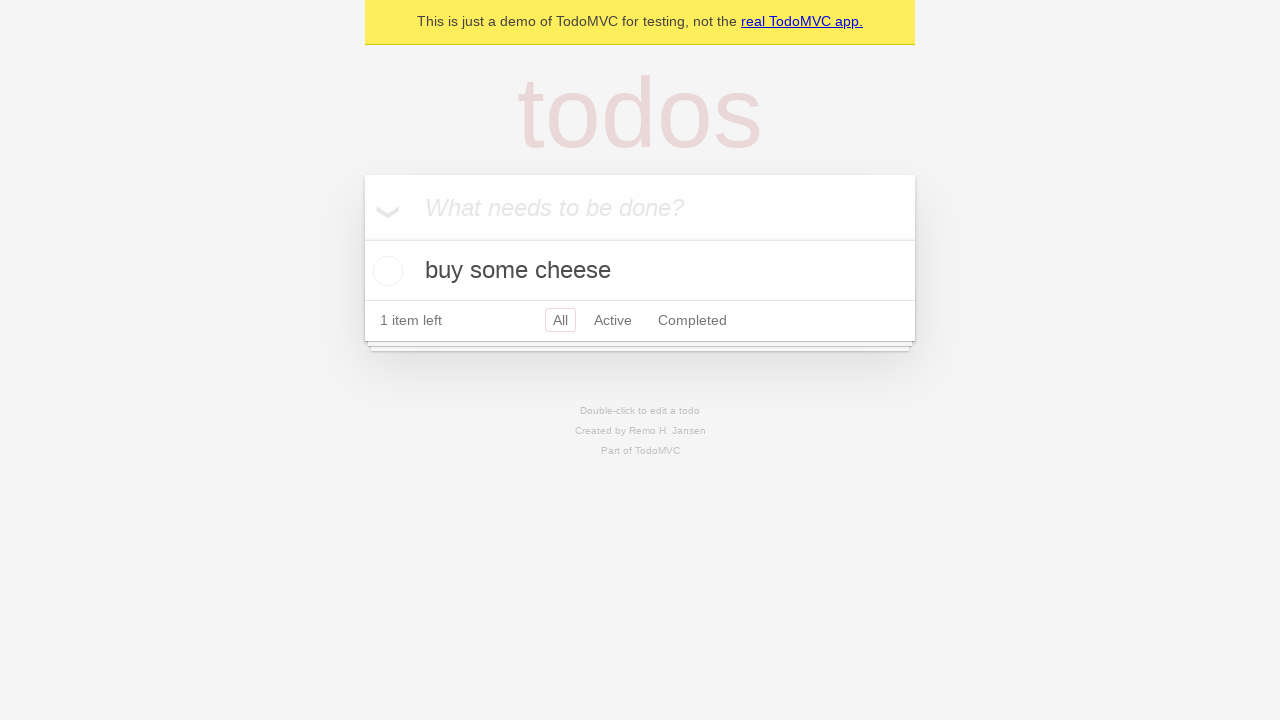

Filled todo input with 'feed the cat' on internal:attr=[placeholder="What needs to be done?"i]
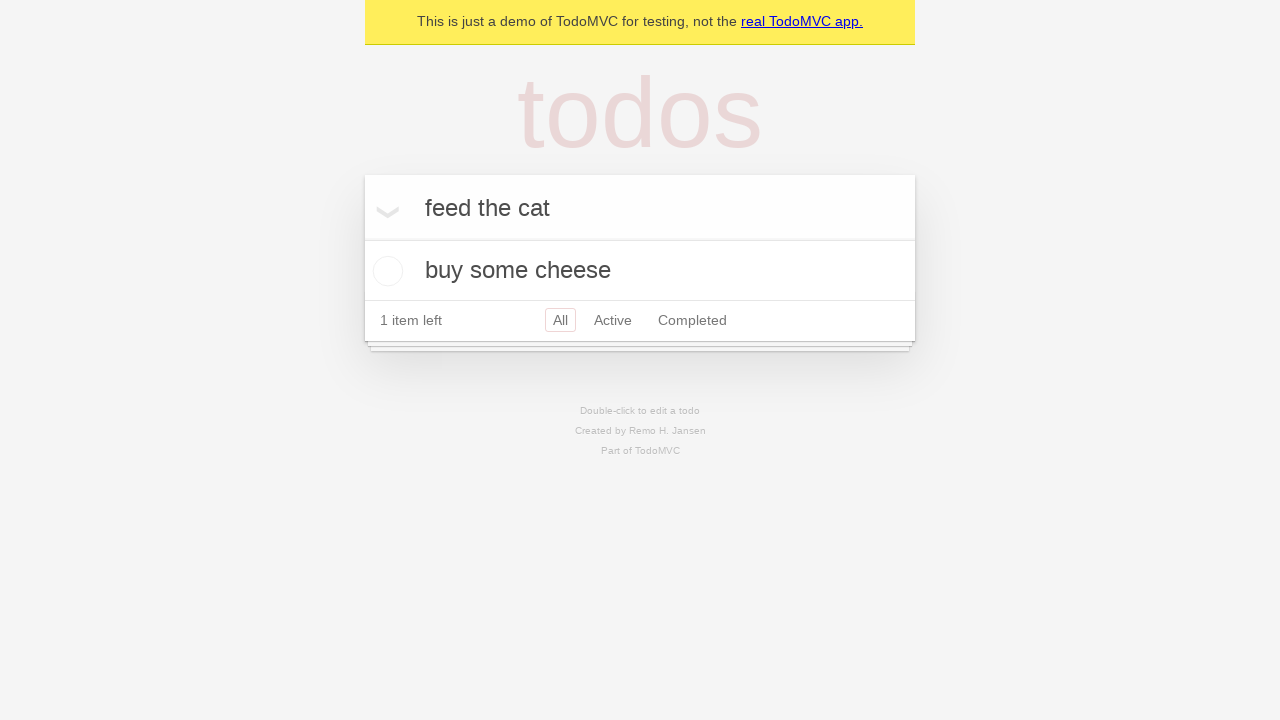

Pressed Enter to add second todo on internal:attr=[placeholder="What needs to be done?"i]
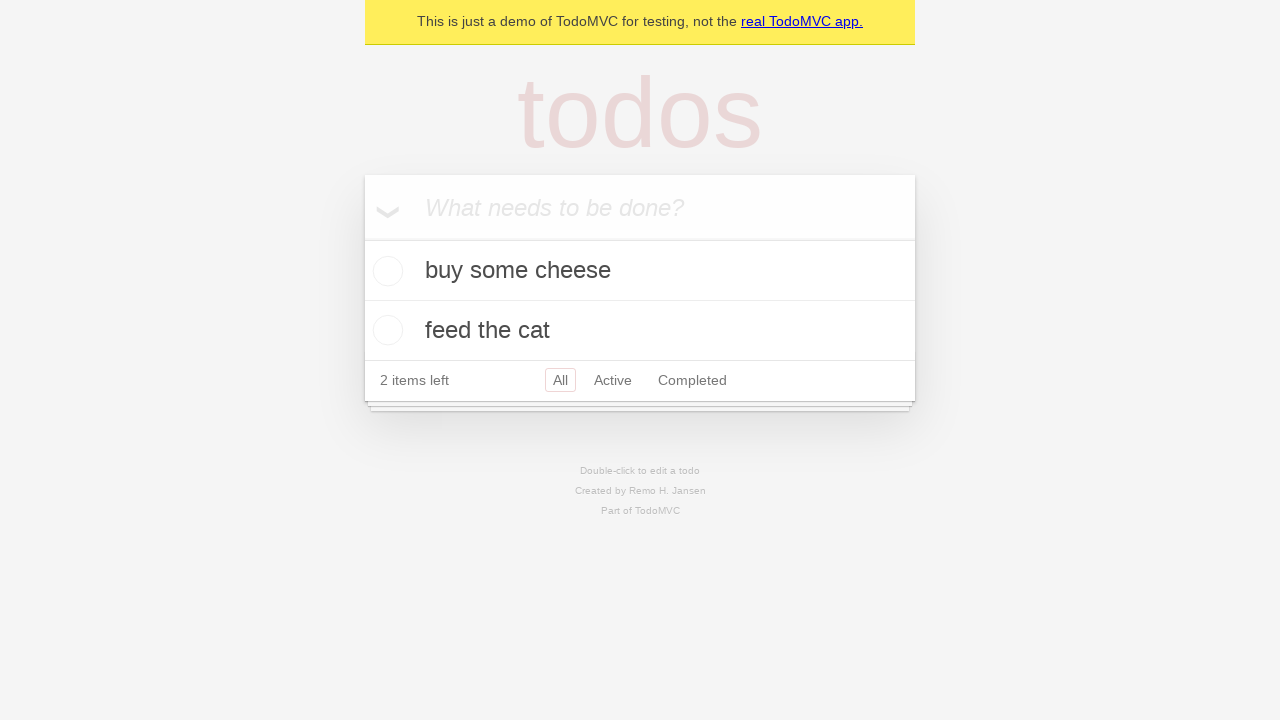

Filled todo input with 'book a doctors appointment' on internal:attr=[placeholder="What needs to be done?"i]
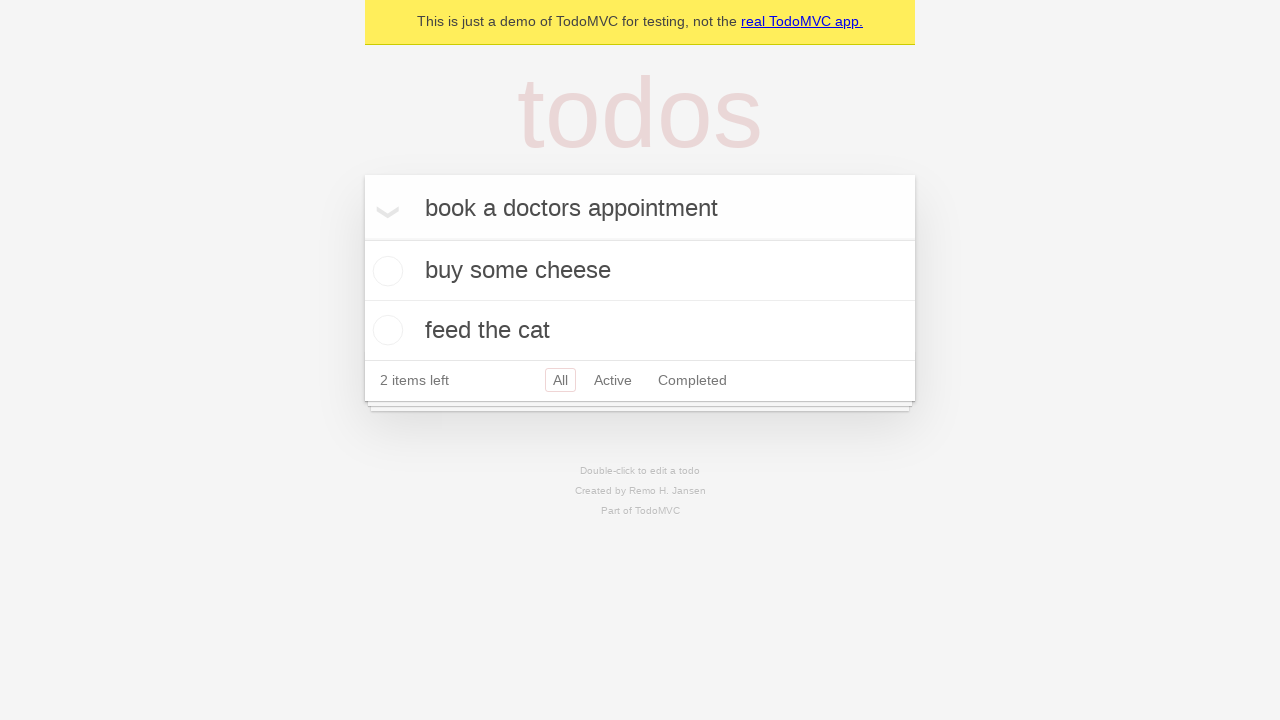

Pressed Enter to add third todo on internal:attr=[placeholder="What needs to be done?"i]
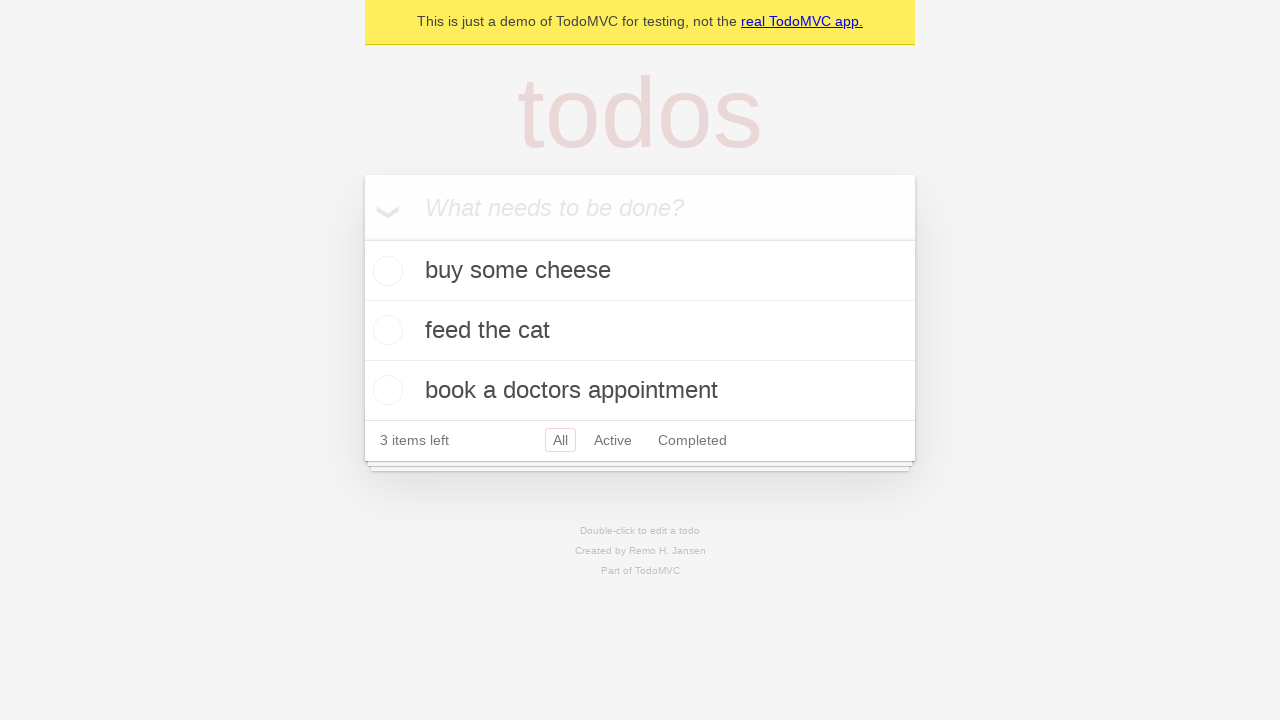

Checked first todo as completed at (385, 271) on .todo-list li .toggle >> nth=0
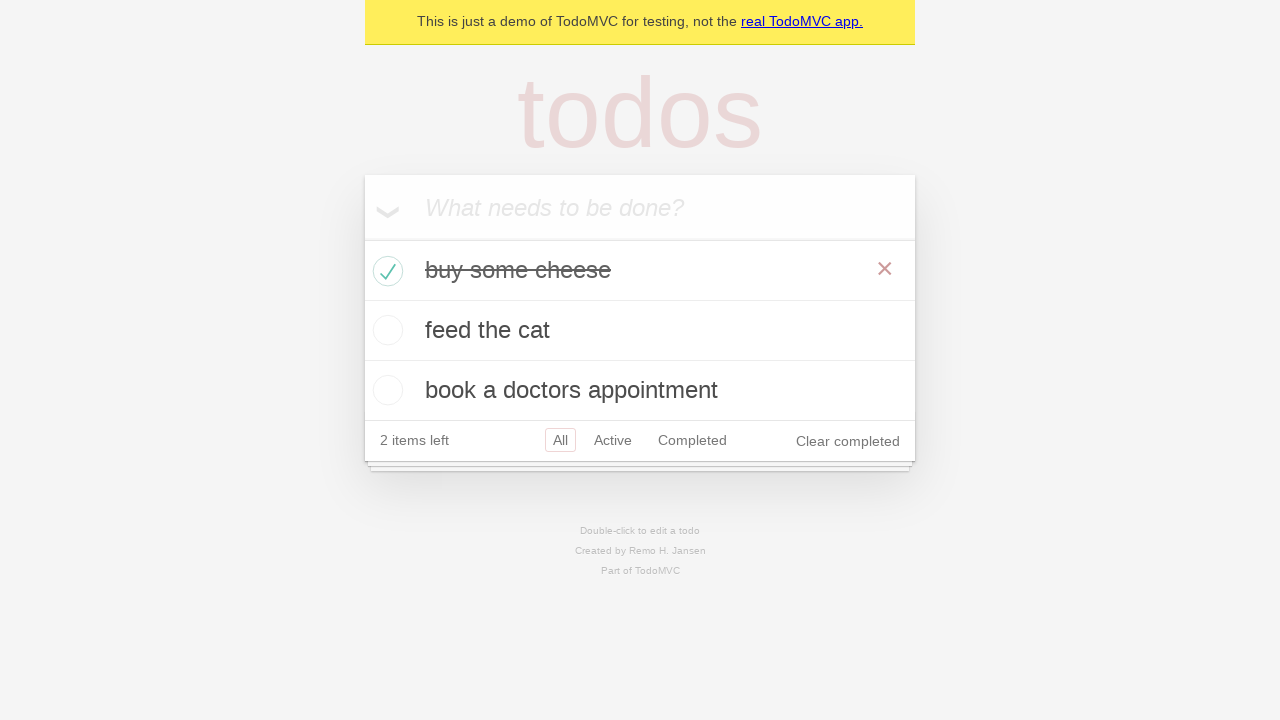

Clicked 'Clear completed' button to remove completed todo at (848, 441) on internal:role=button[name="Clear completed"i]
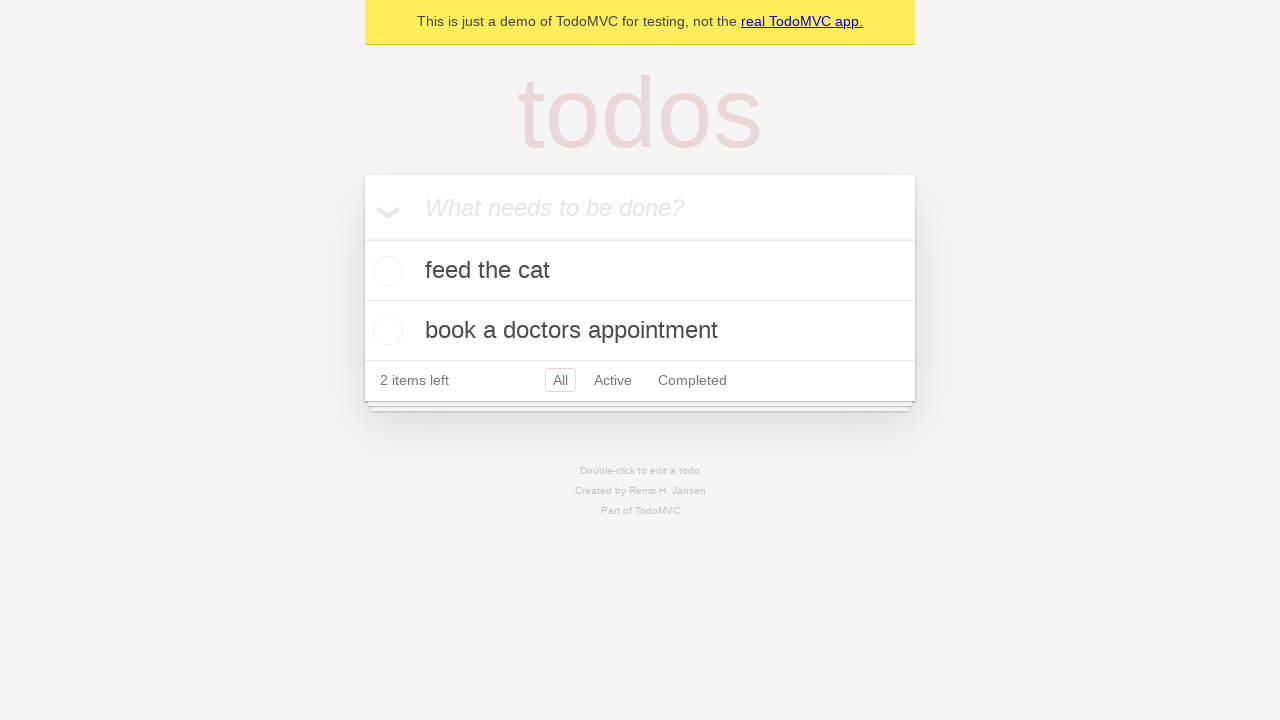

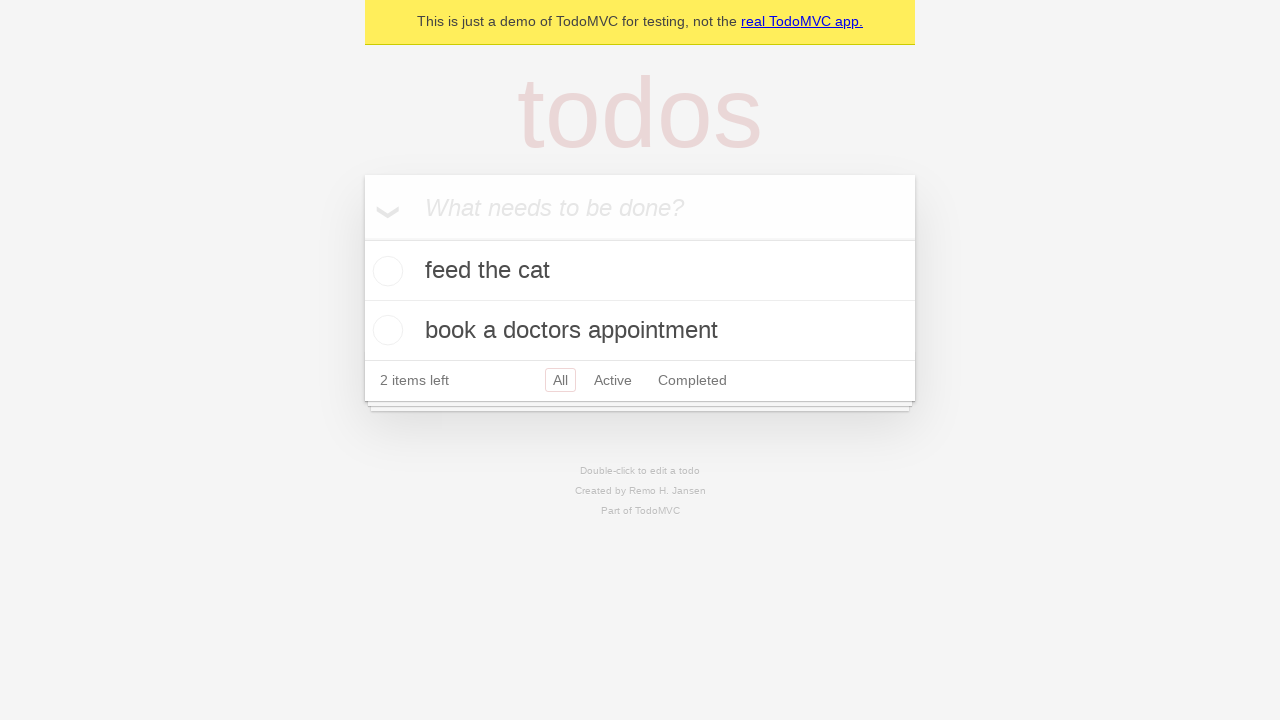